Tests filtering to display only active (incomplete) todo items

Starting URL: https://demo.playwright.dev/todomvc

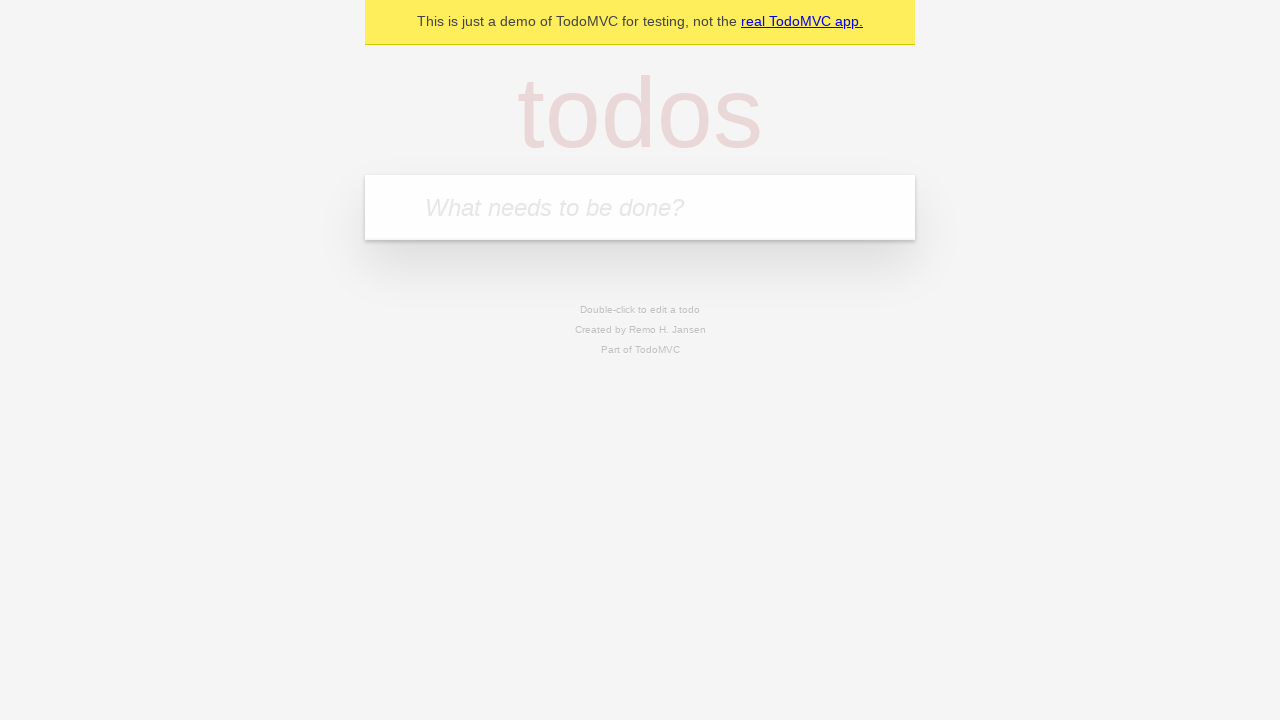

Filled todo input with 'buy some cheese' on internal:attr=[placeholder="What needs to be done?"i]
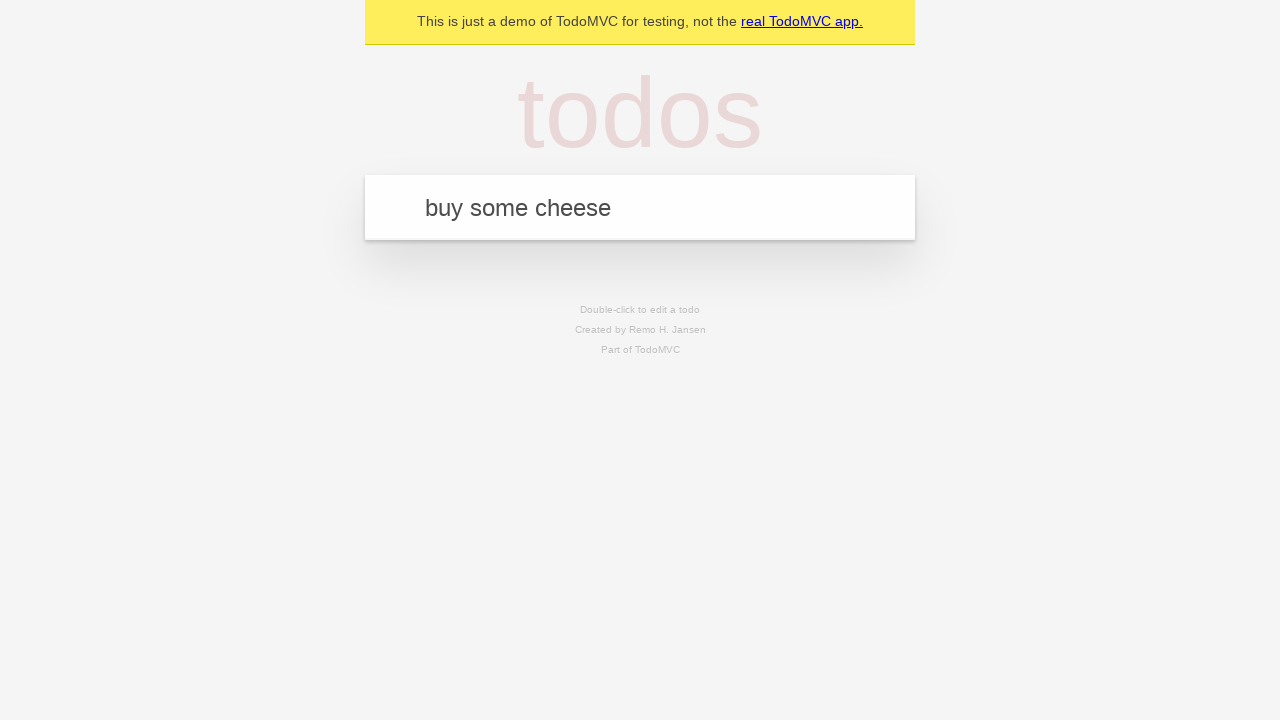

Pressed Enter to create todo 'buy some cheese' on internal:attr=[placeholder="What needs to be done?"i]
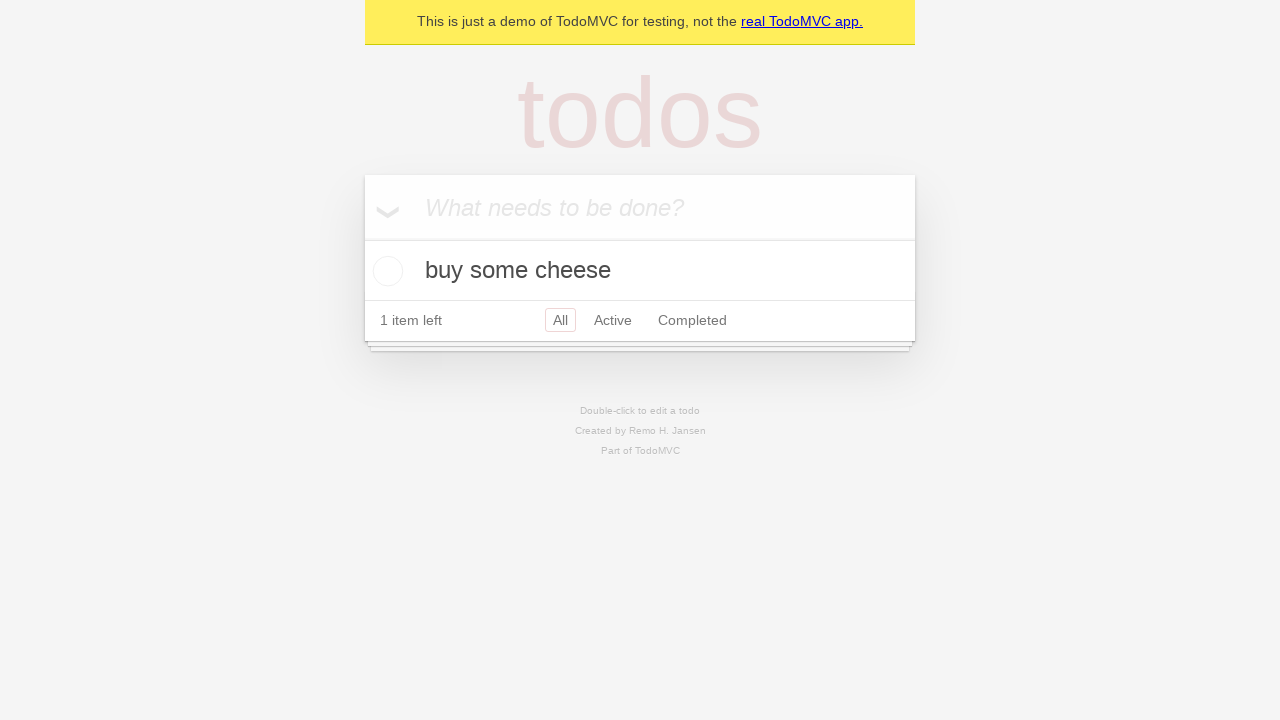

Filled todo input with 'feed the cat' on internal:attr=[placeholder="What needs to be done?"i]
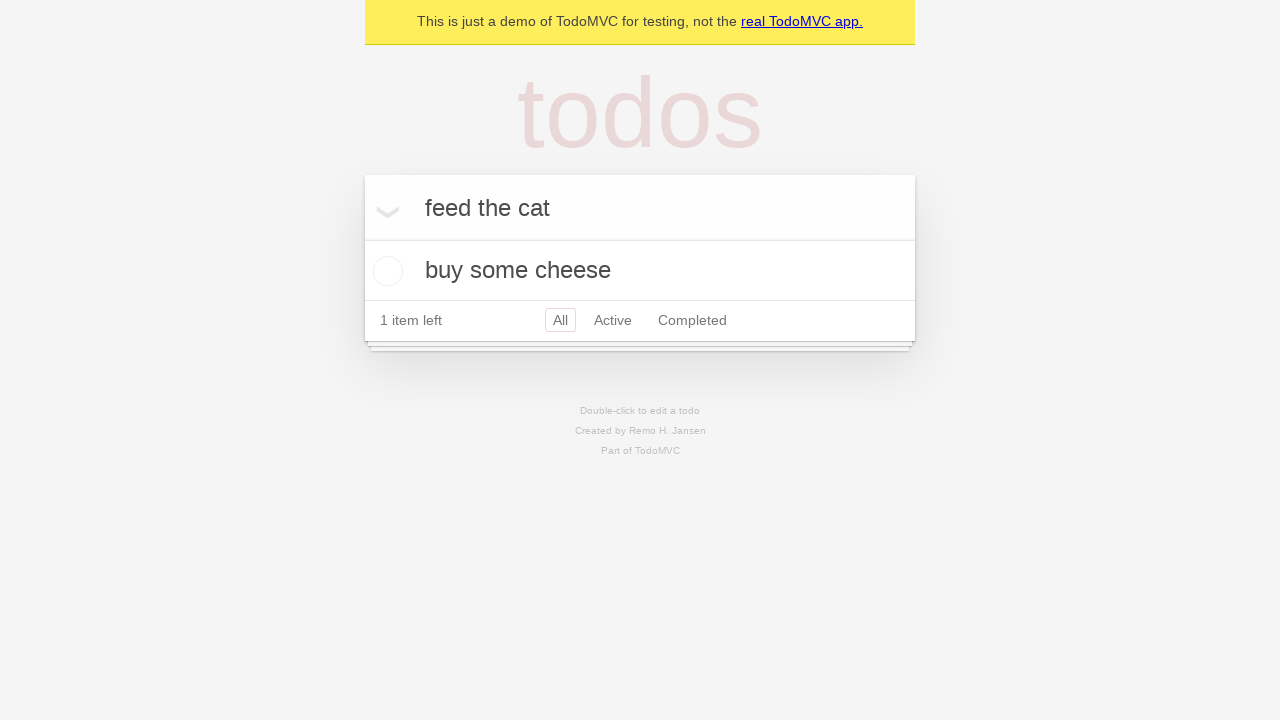

Pressed Enter to create todo 'feed the cat' on internal:attr=[placeholder="What needs to be done?"i]
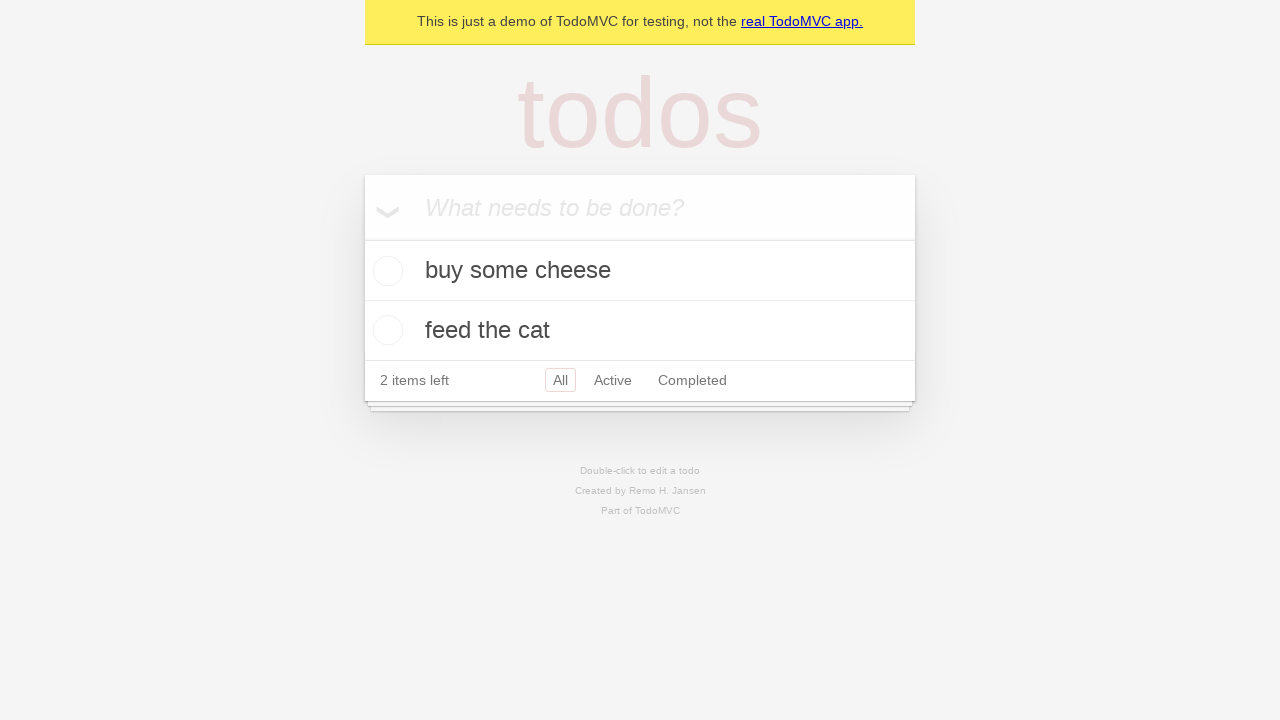

Filled todo input with 'book a doctors appointment' on internal:attr=[placeholder="What needs to be done?"i]
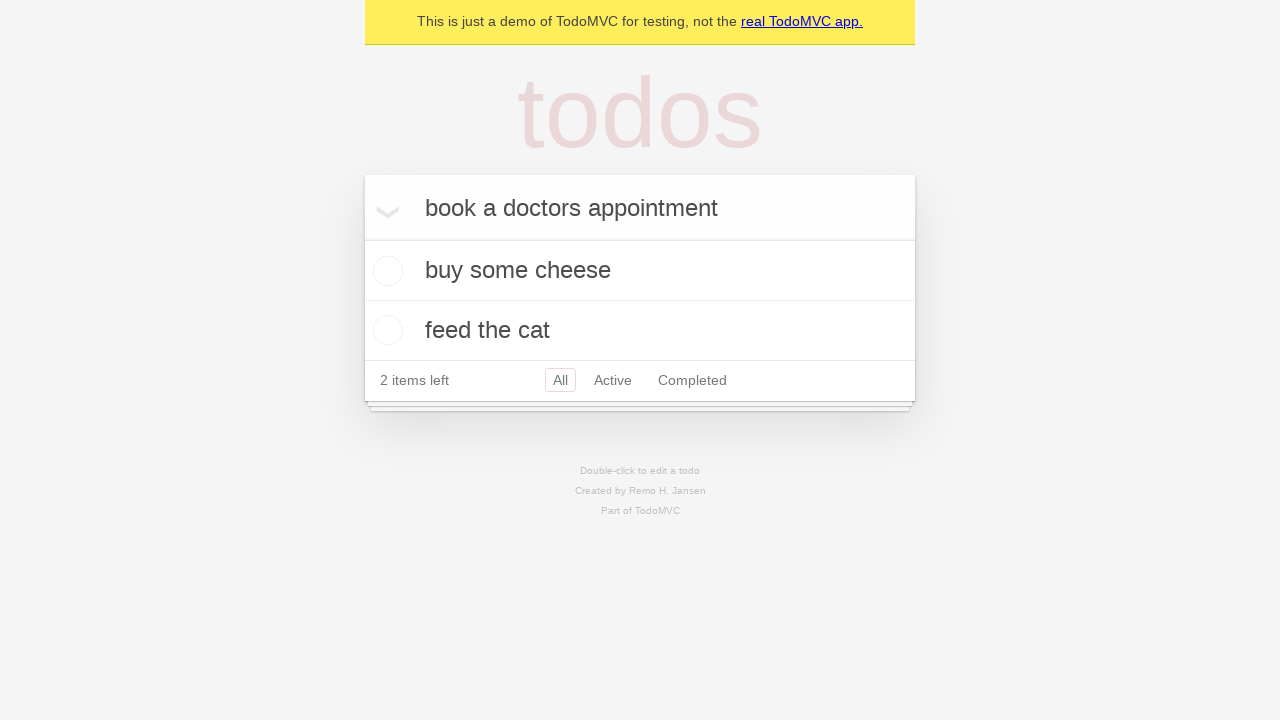

Pressed Enter to create todo 'book a doctors appointment' on internal:attr=[placeholder="What needs to be done?"i]
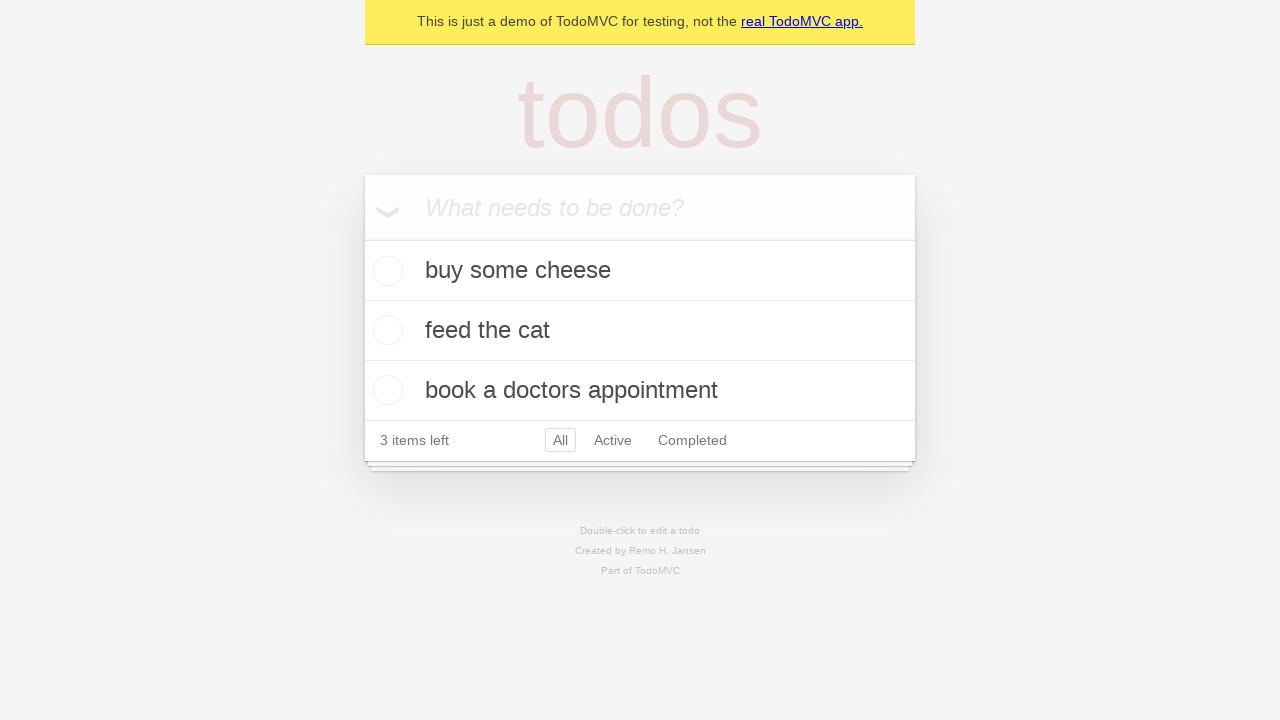

All three todos were created successfully
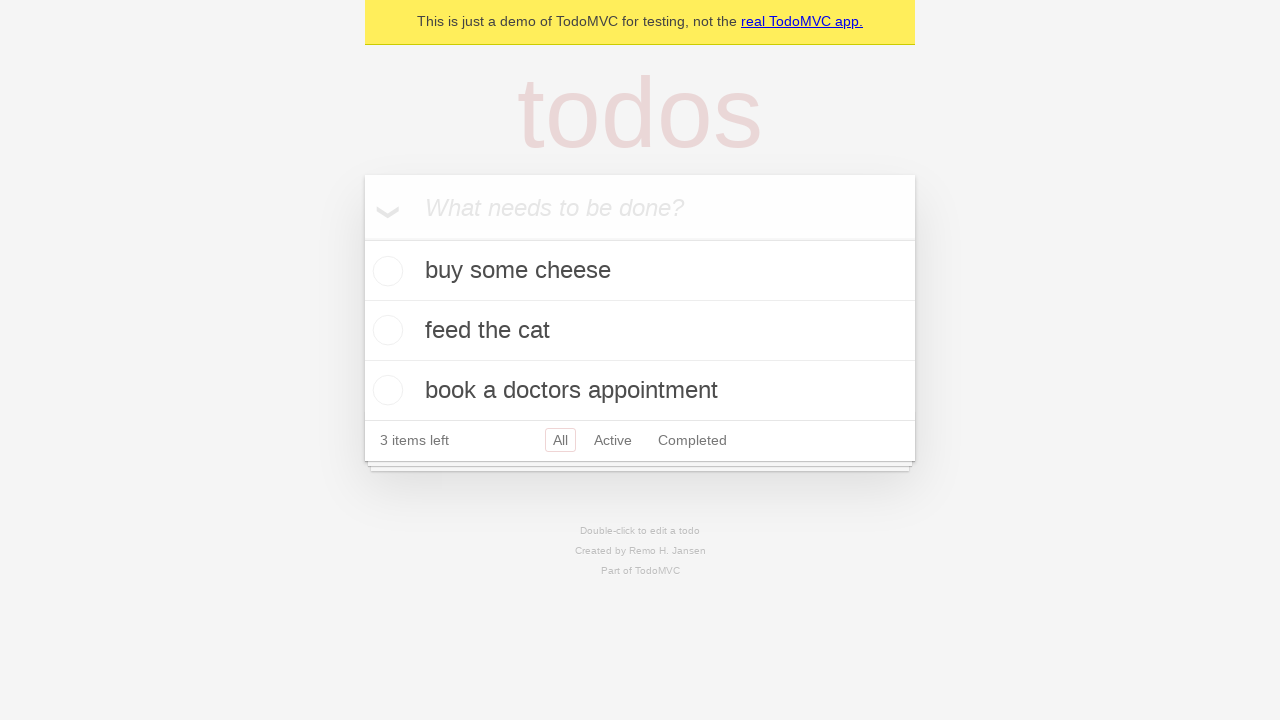

Checked the second todo item to mark it as complete at (385, 330) on internal:testid=[data-testid="todo-item"s] >> nth=1 >> internal:role=checkbox
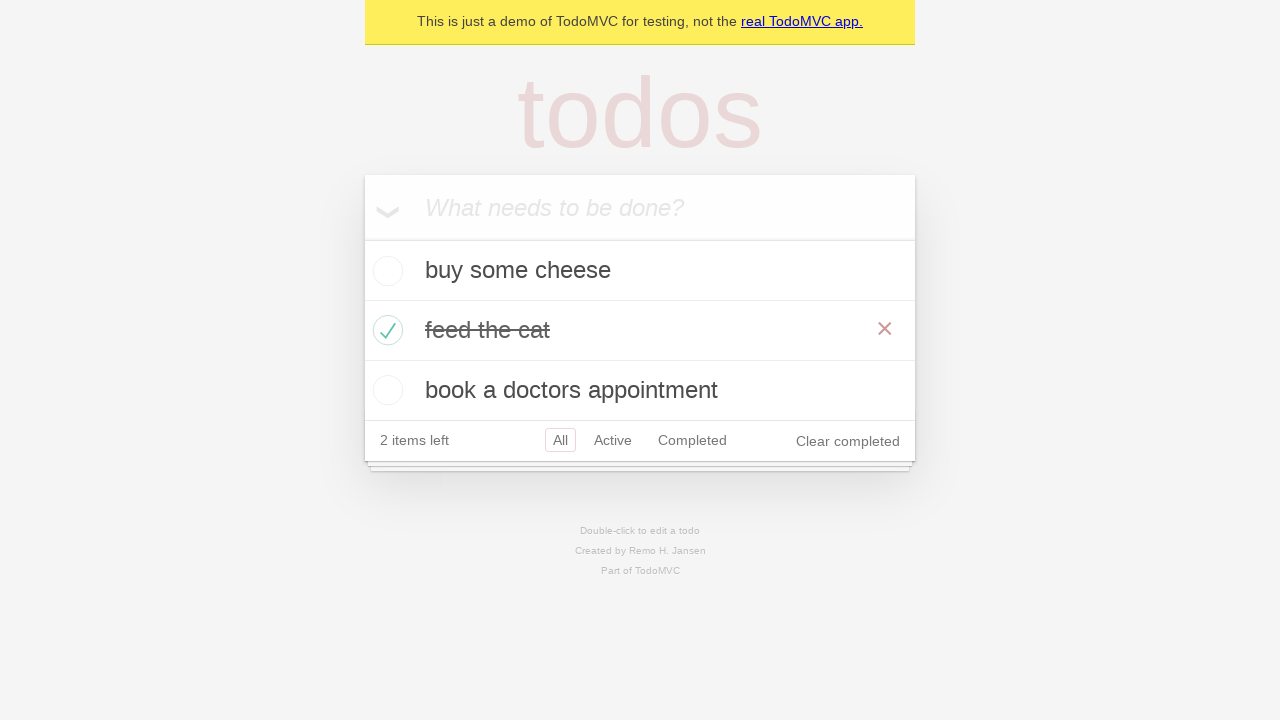

Clicked the 'Active' filter to display only incomplete items at (613, 440) on internal:role=link[name="Active"i]
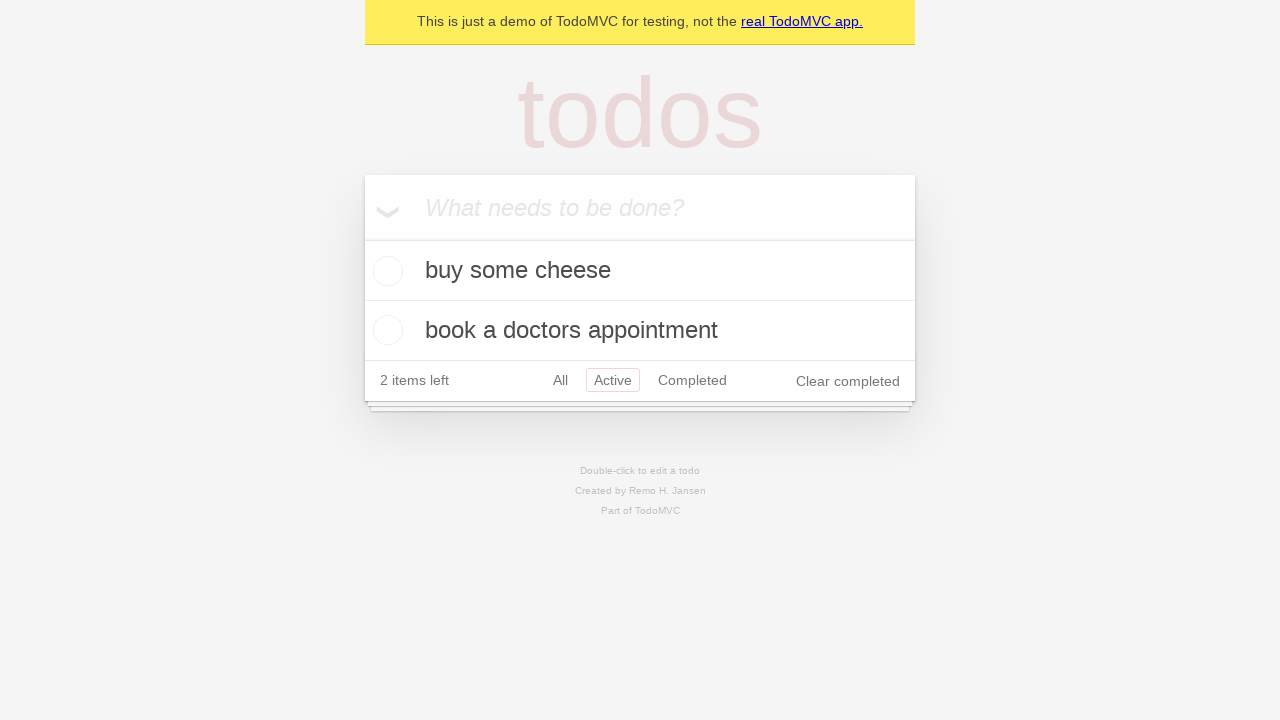

Filtered view loaded showing 2 active (incomplete) todo items
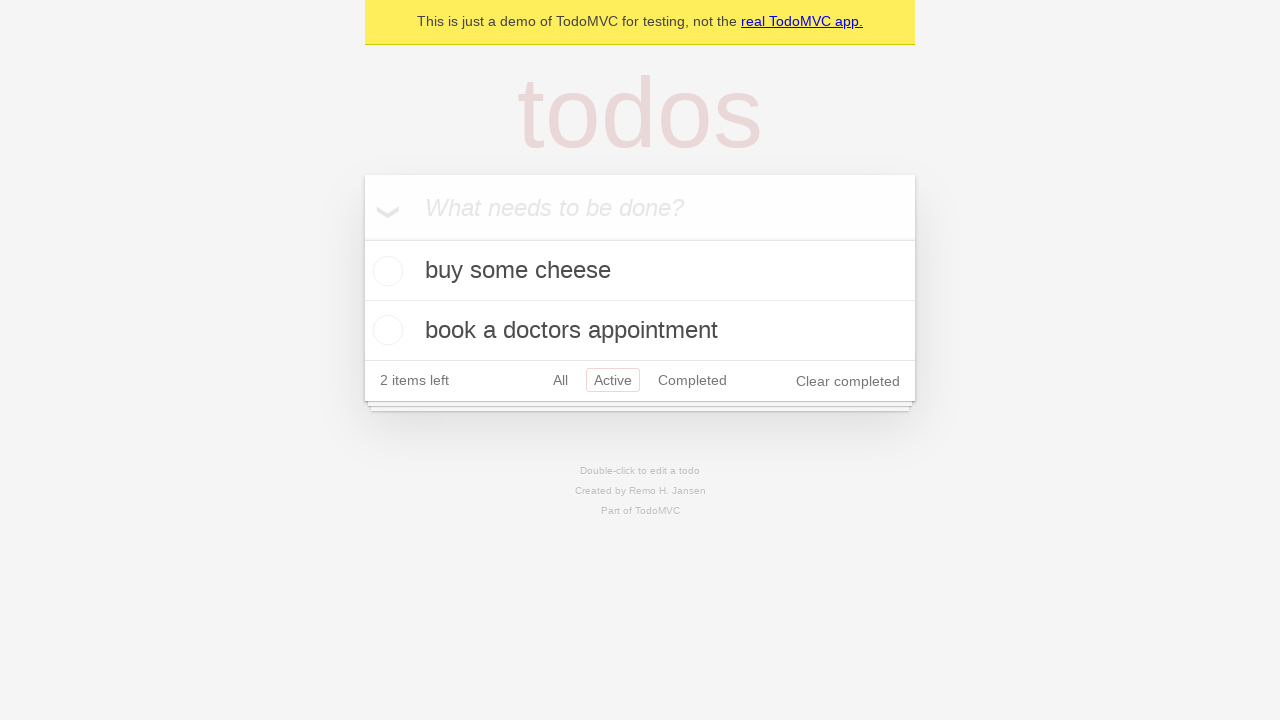

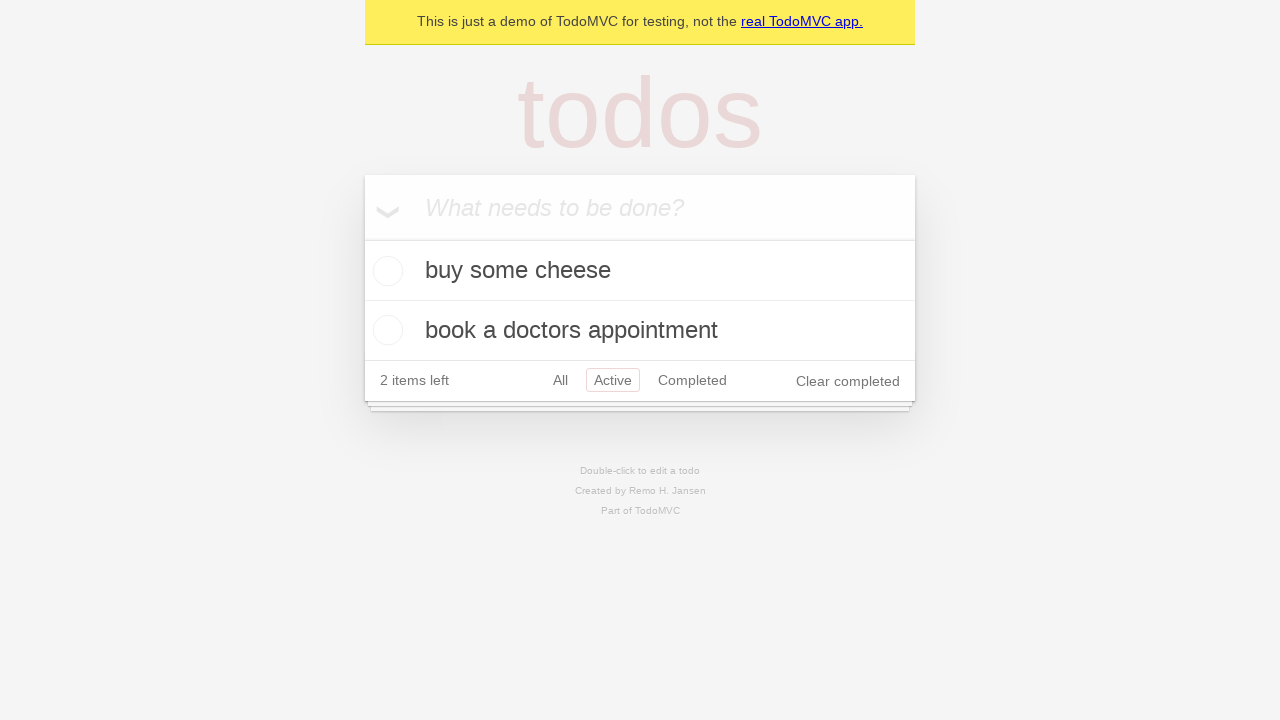